Tests page scrolling functionality by scrolling down the page in increments and then to the bottom

Starting URL: https://www.flipkart.com/

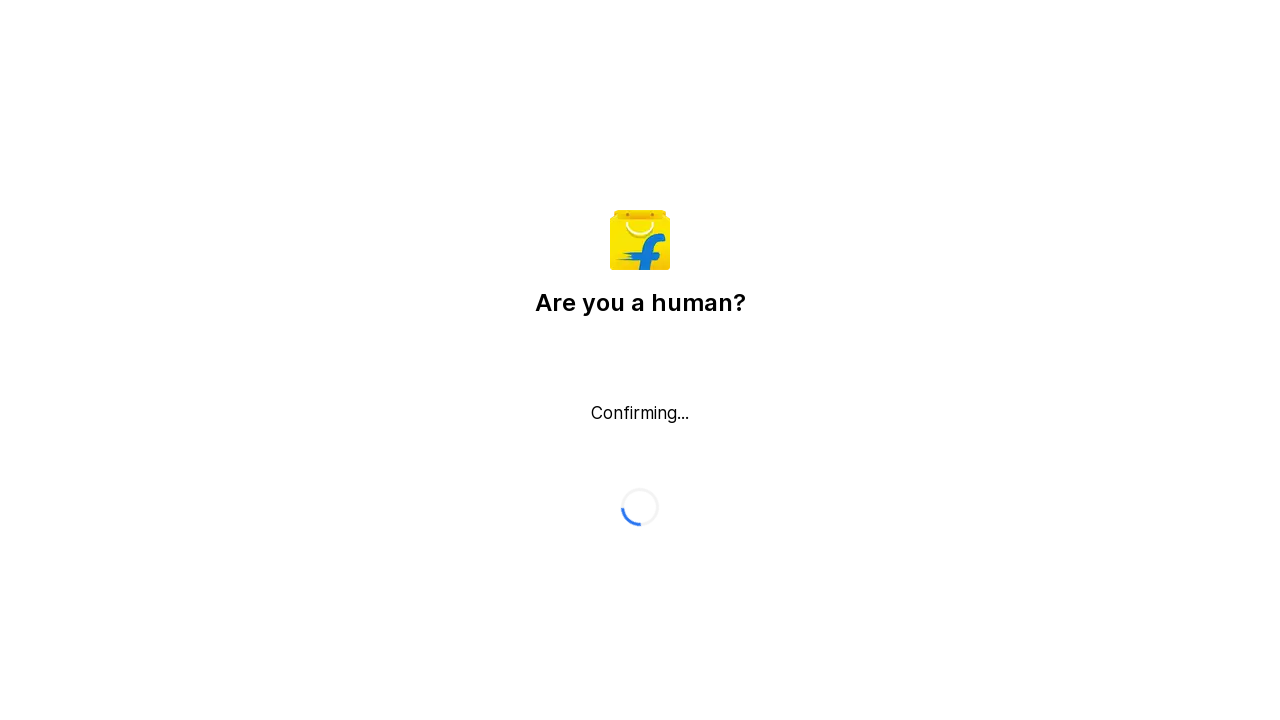

Scrolled down the page by 150 pixels
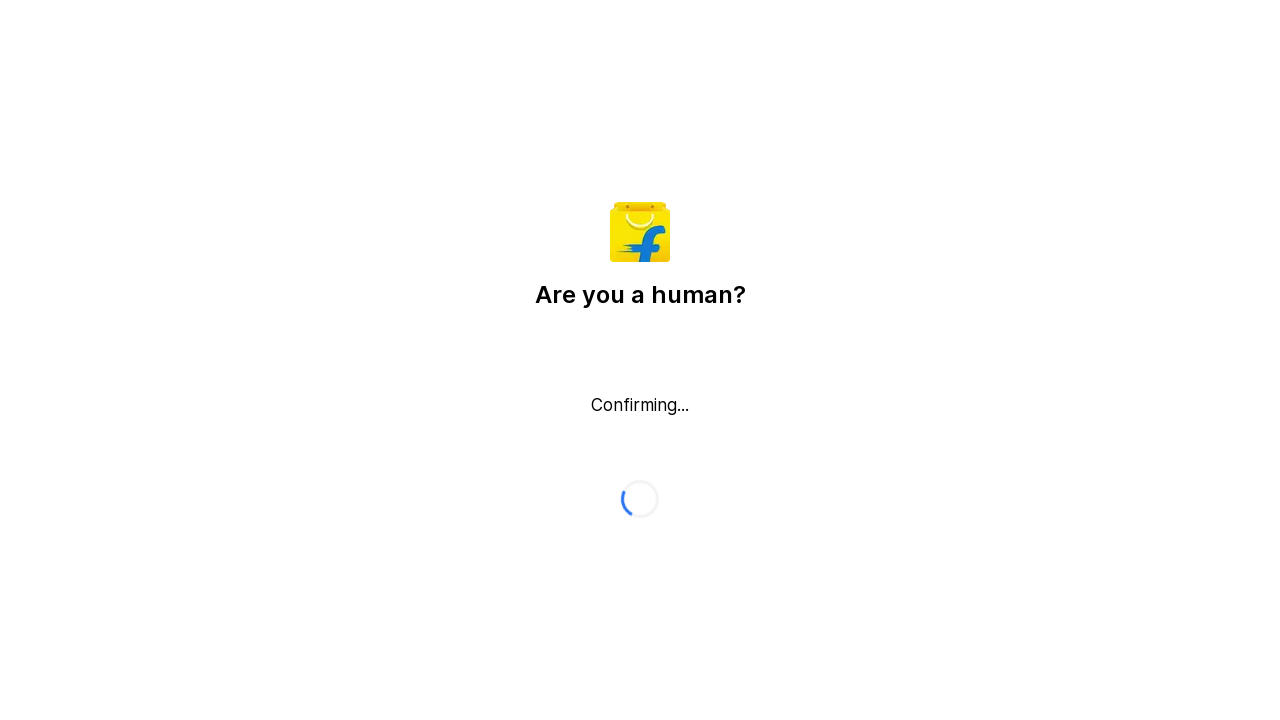

Scrolled to the bottom of the page
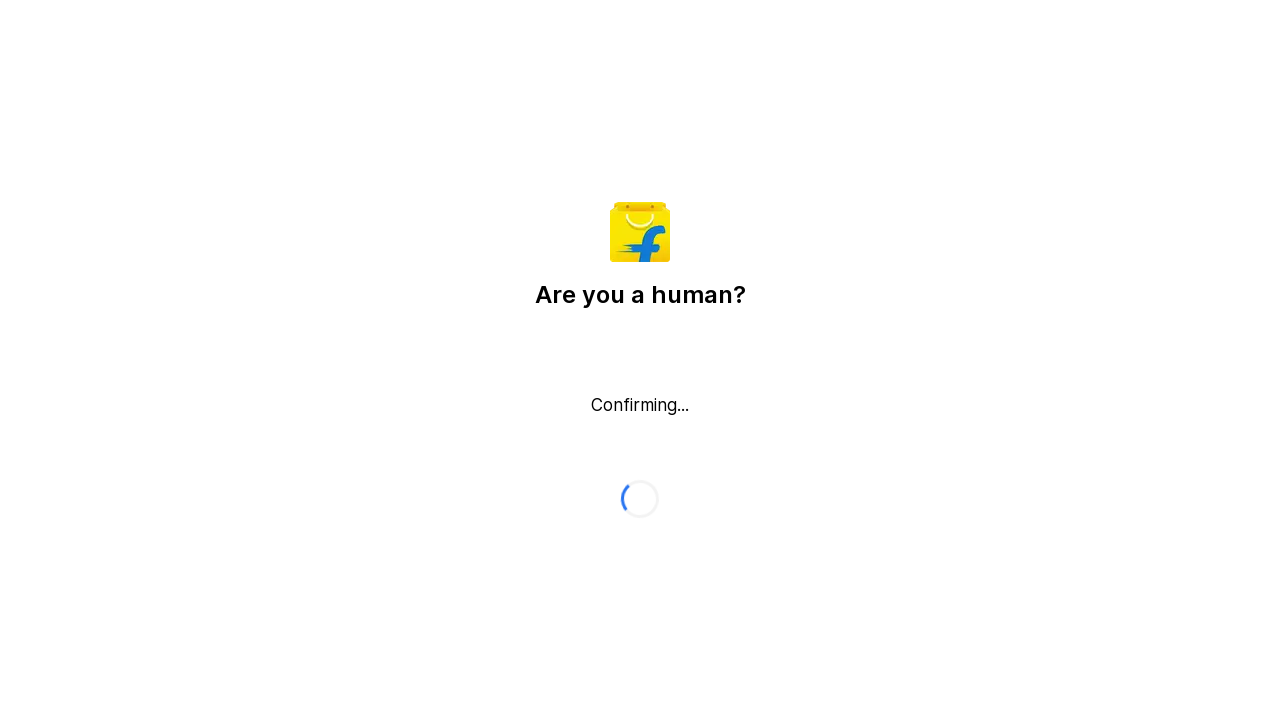

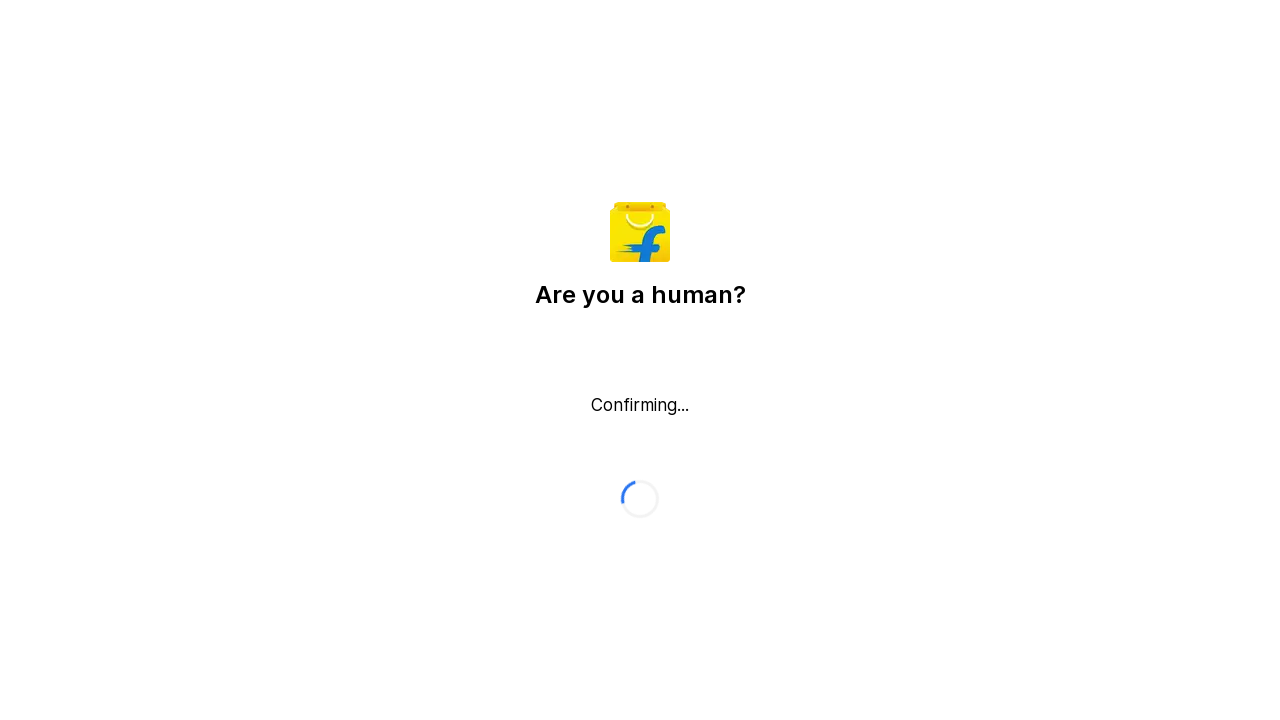